Right-clicks on an element to open context menu and hovers over the quit option

Starting URL: http://swisnl.github.io/jQuery-contextMenu/demo.html

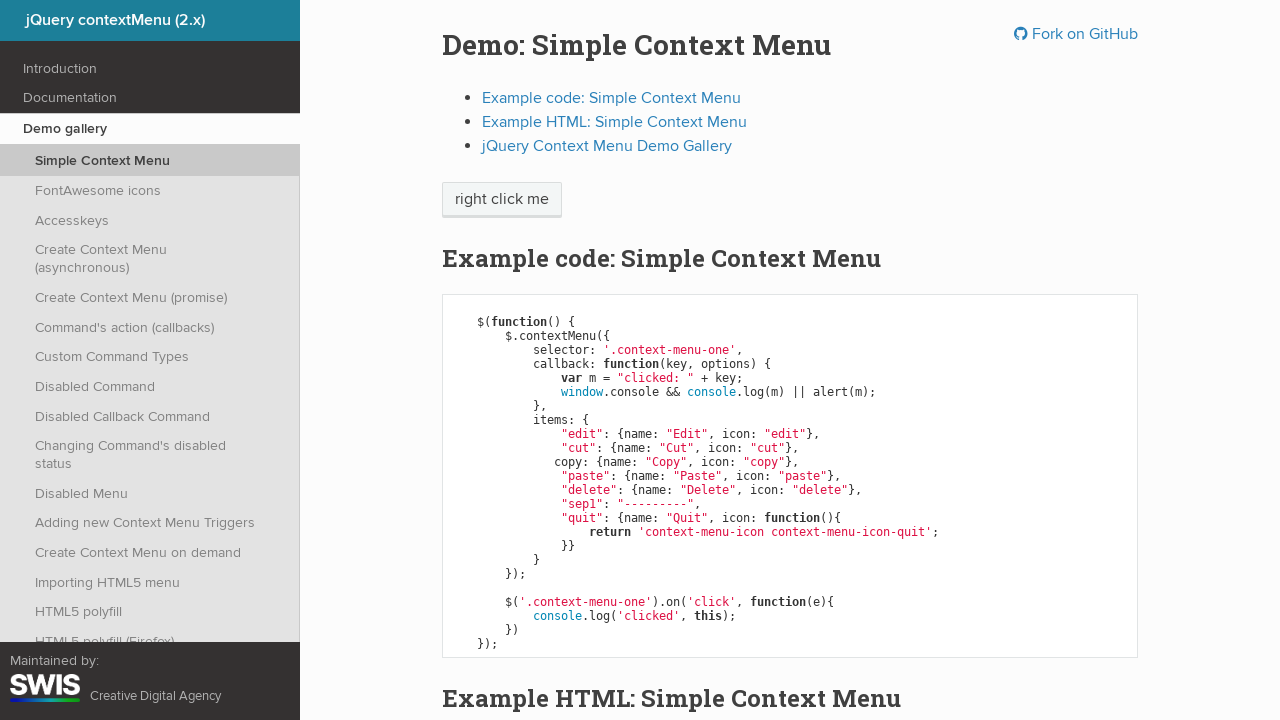

Right-clicked on context menu trigger element at (502, 200) on xpath=//span[@class='context-menu-one btn btn-neutral']
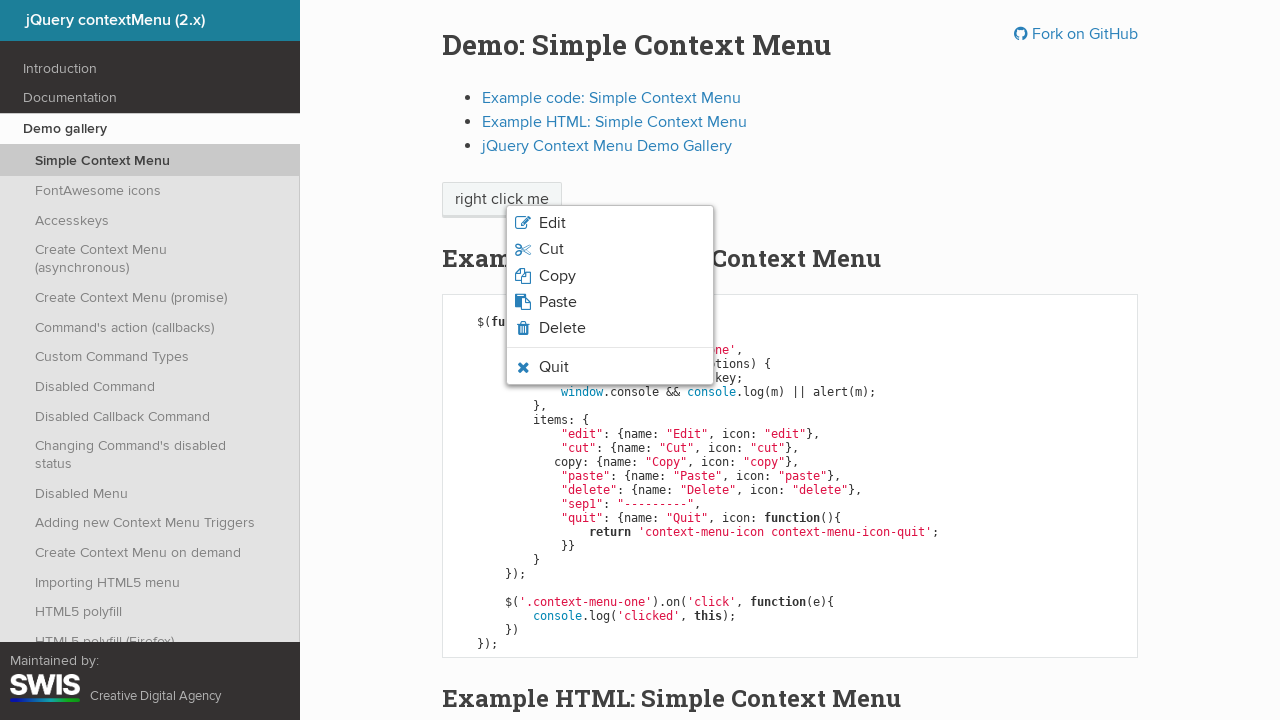

Hovered over quit option in context menu at (610, 367) on xpath=//li[contains(@class, 'context-menu-icon-quit')]
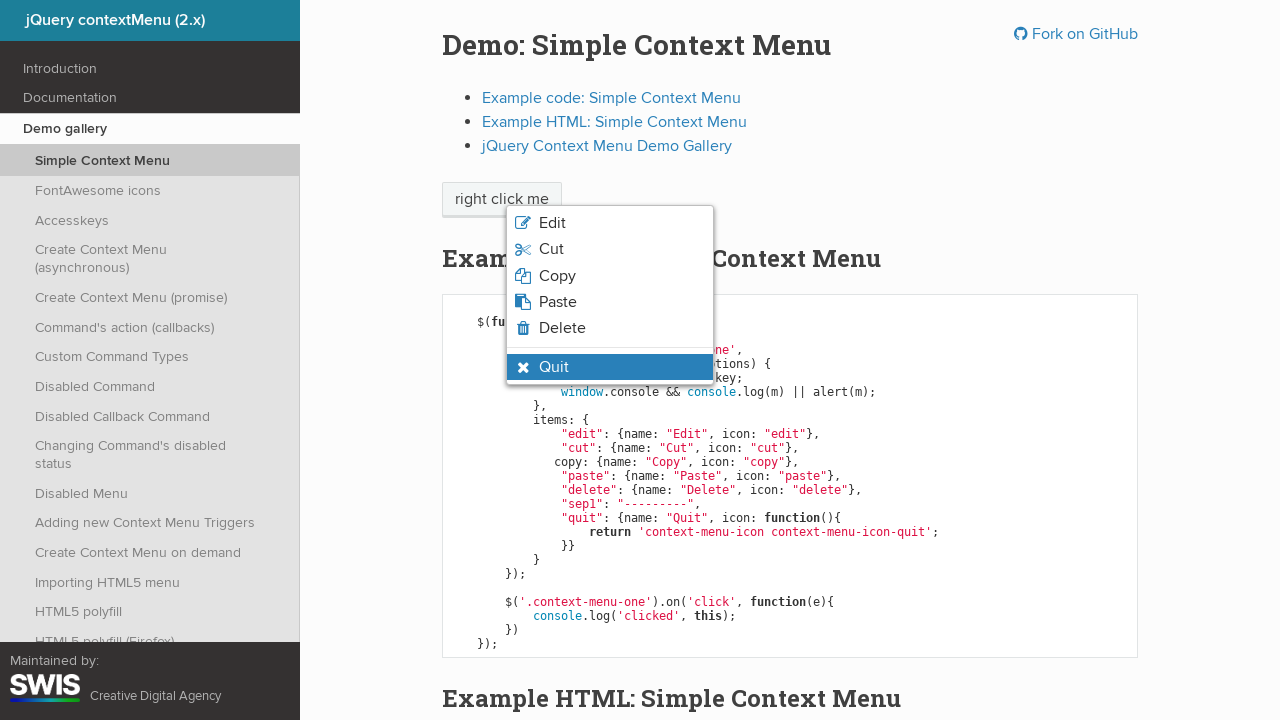

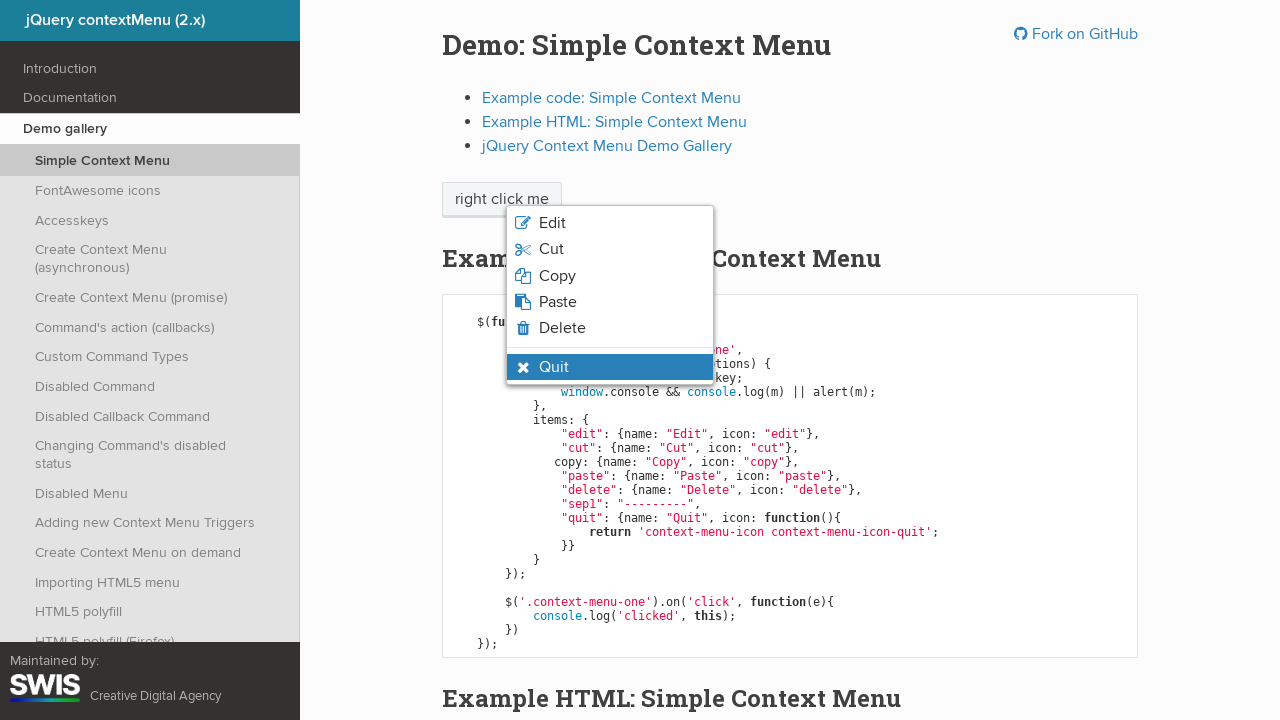